Tests autocomplete functionality by typing a partial country name and navigating through suggestions using keyboard arrow keys

Starting URL: https://rahulshettyacademy.com/AutomationPractice/

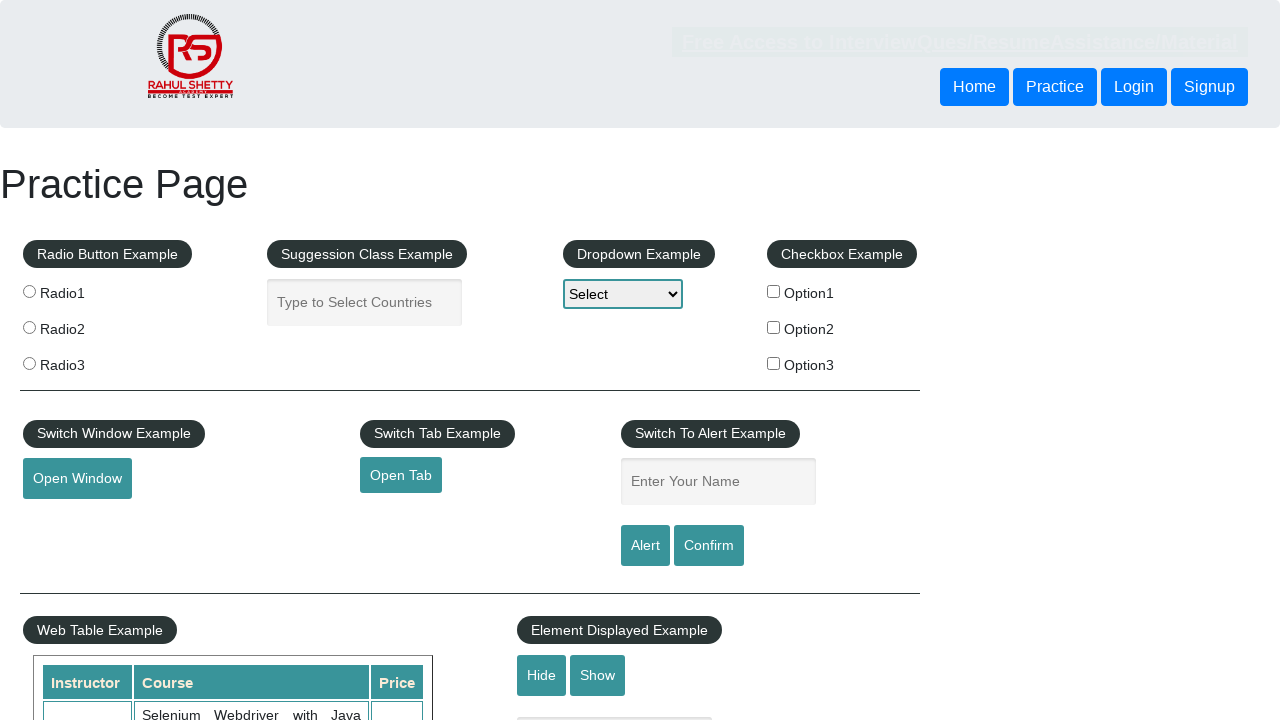

Filled autocomplete field with partial country name 'ind' on #autocomplete
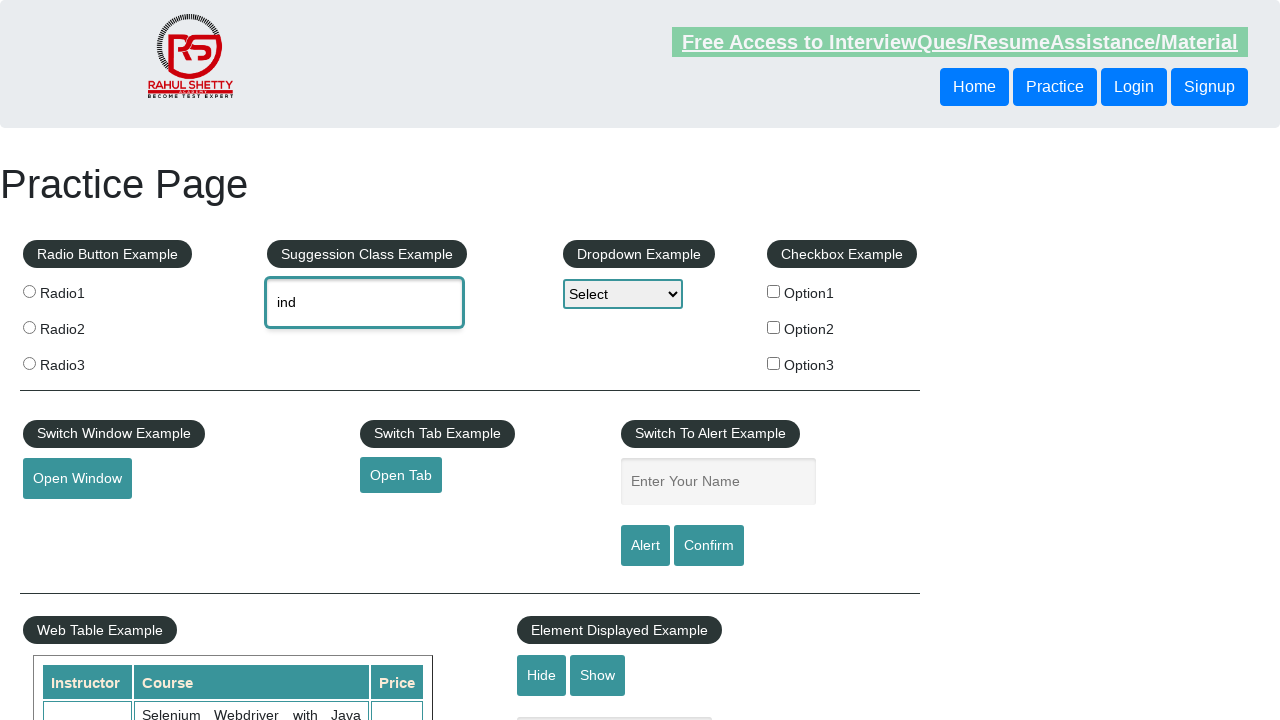

Waited for autocomplete suggestions to appear
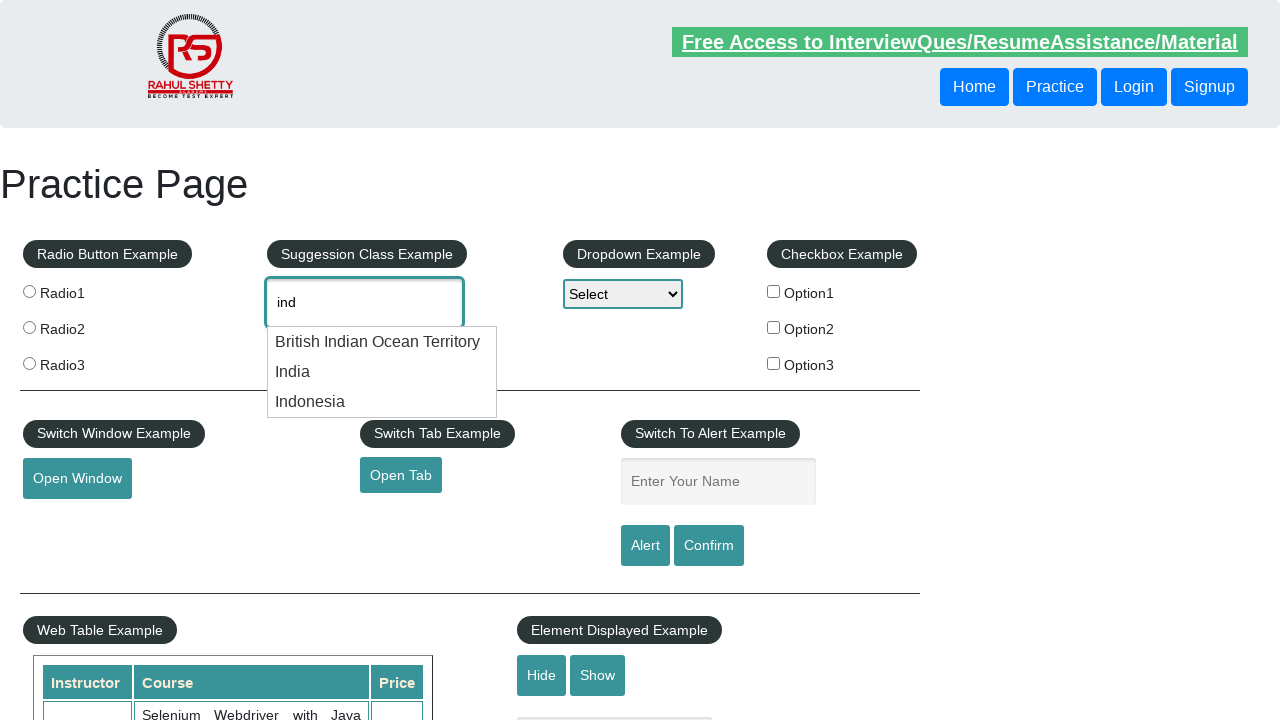

Pressed ArrowDown key to navigate to first suggestion on #autocomplete
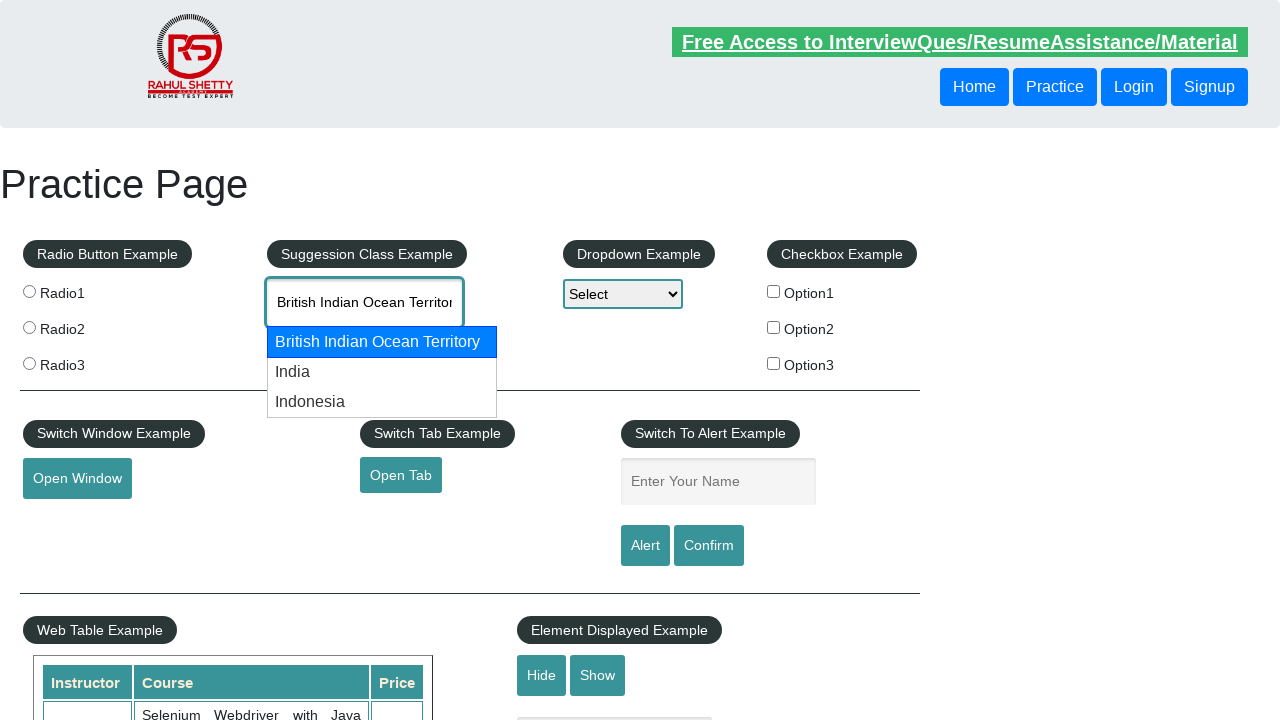

Pressed ArrowDown key to navigate to second suggestion on #autocomplete
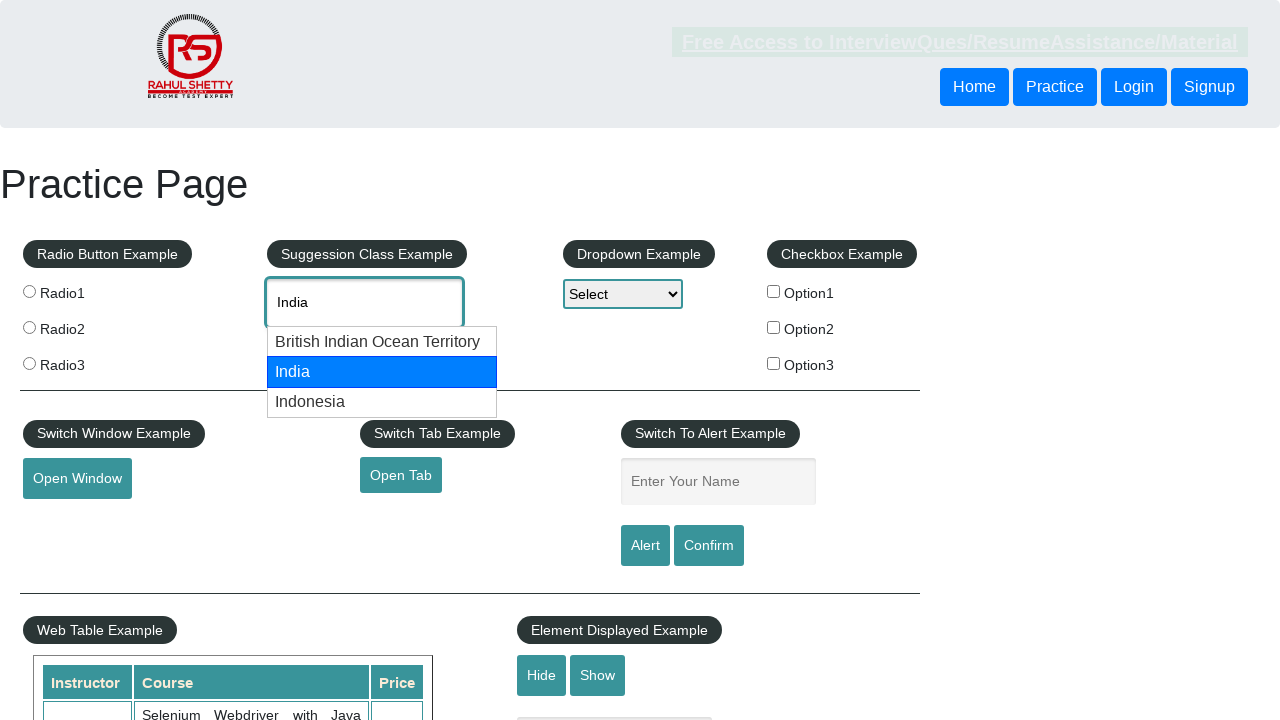

Retrieved selected autocomplete value: None
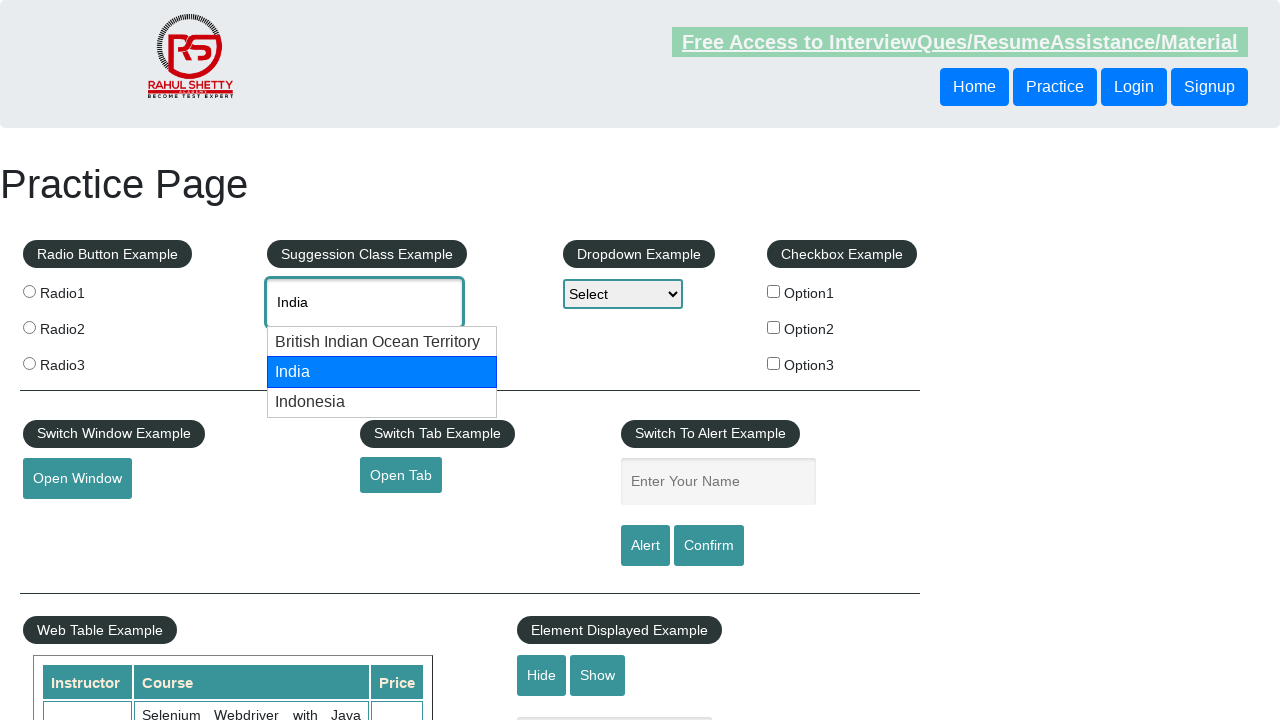

Printed selected value to console: None
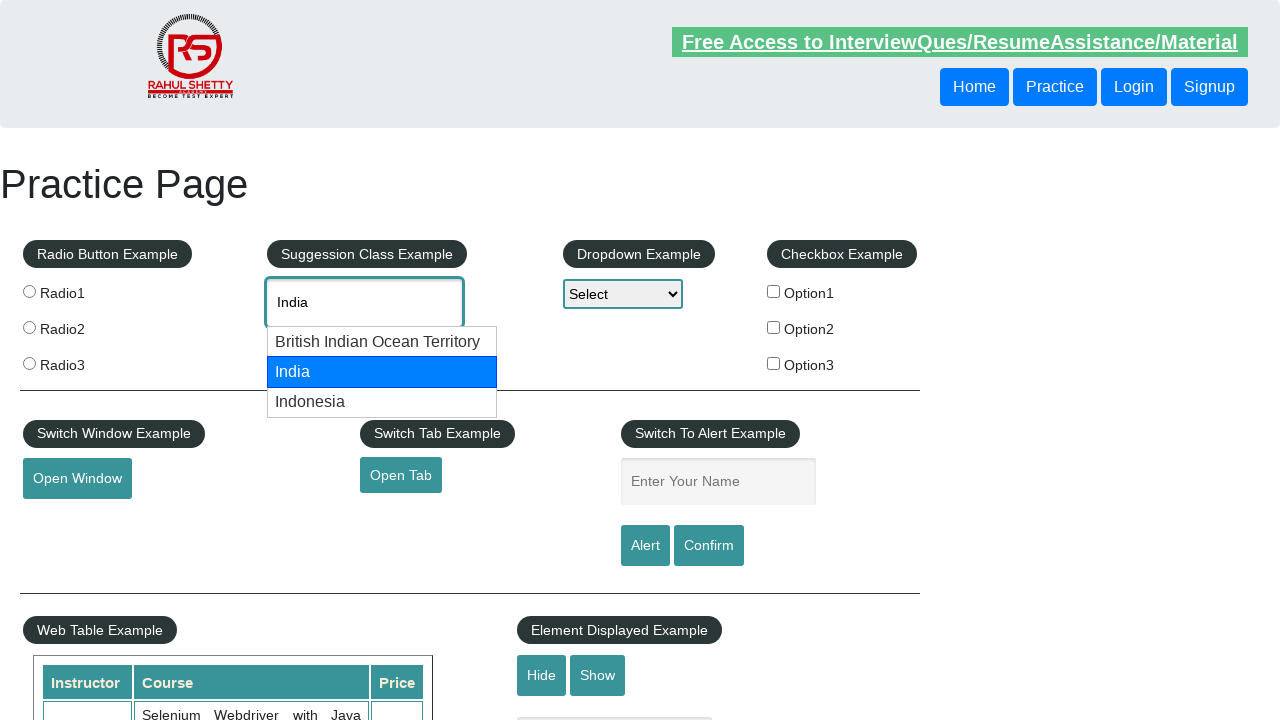

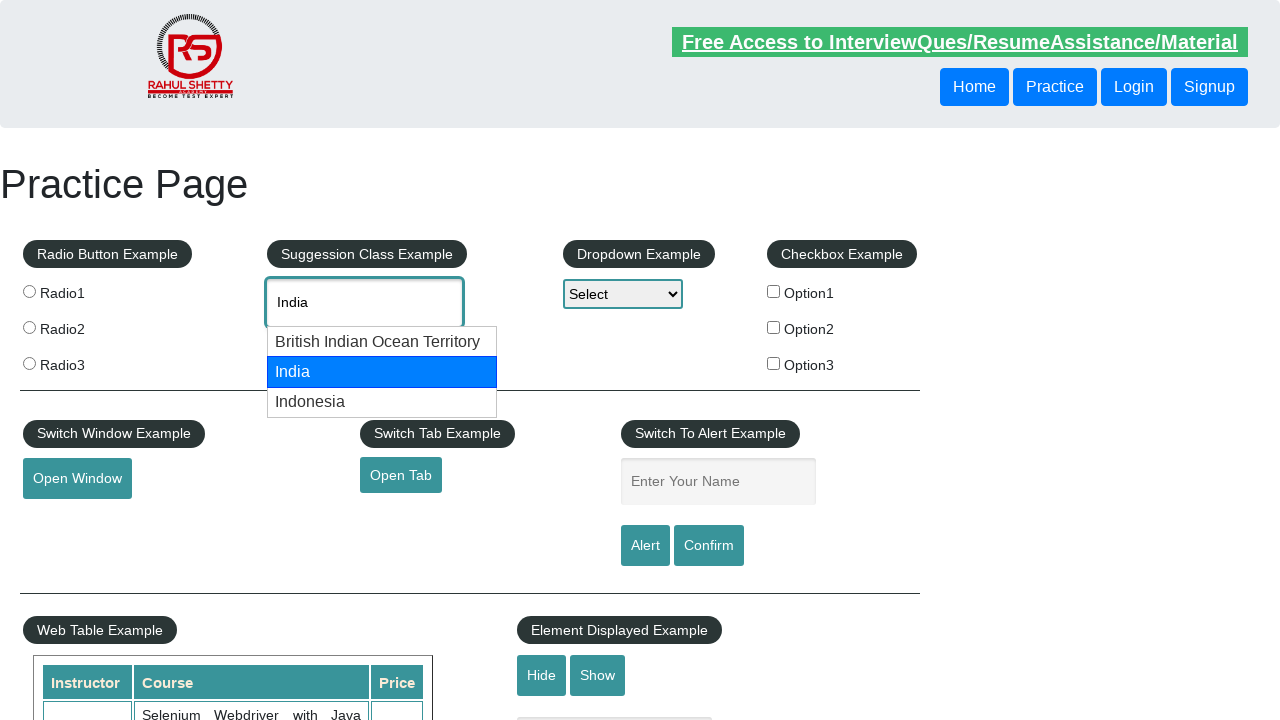